Tests the text box form by filling in full name, email, current address, and permanent address fields, then submitting the form and verifying the submitted data is displayed.

Starting URL: https://demoqa.com/text-box

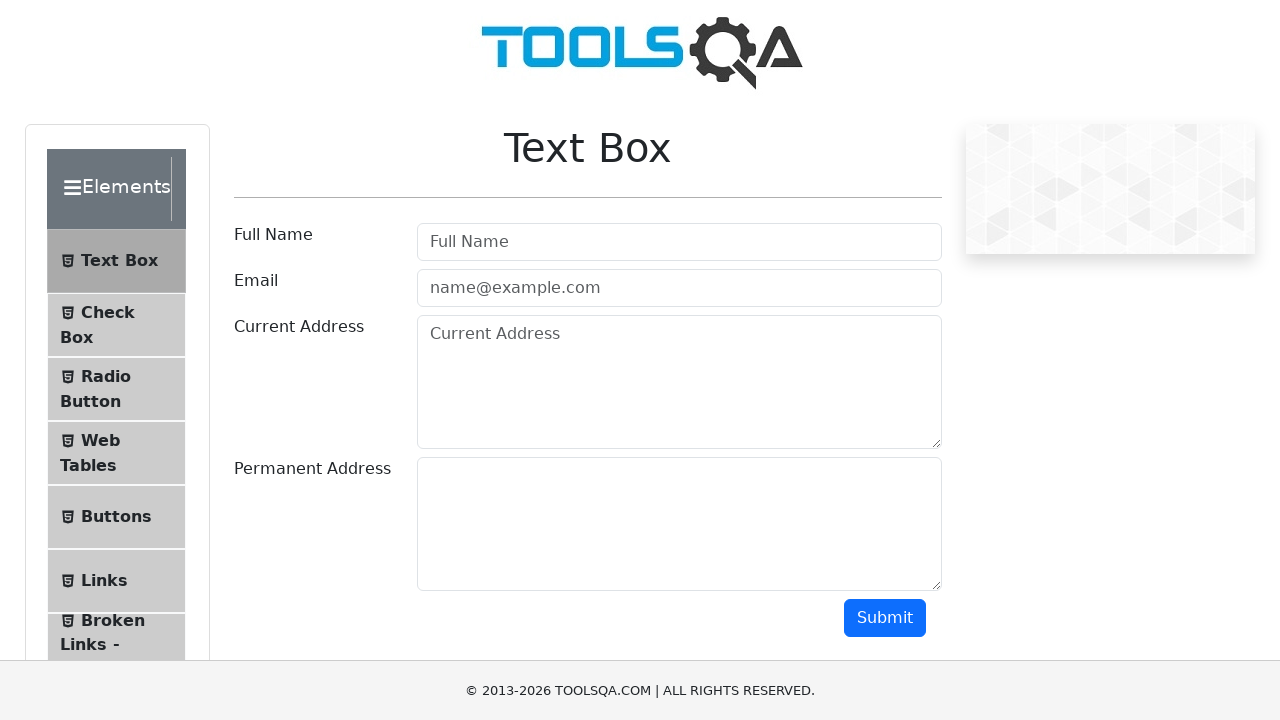

Filled full name field with 'John Smith' on #userName
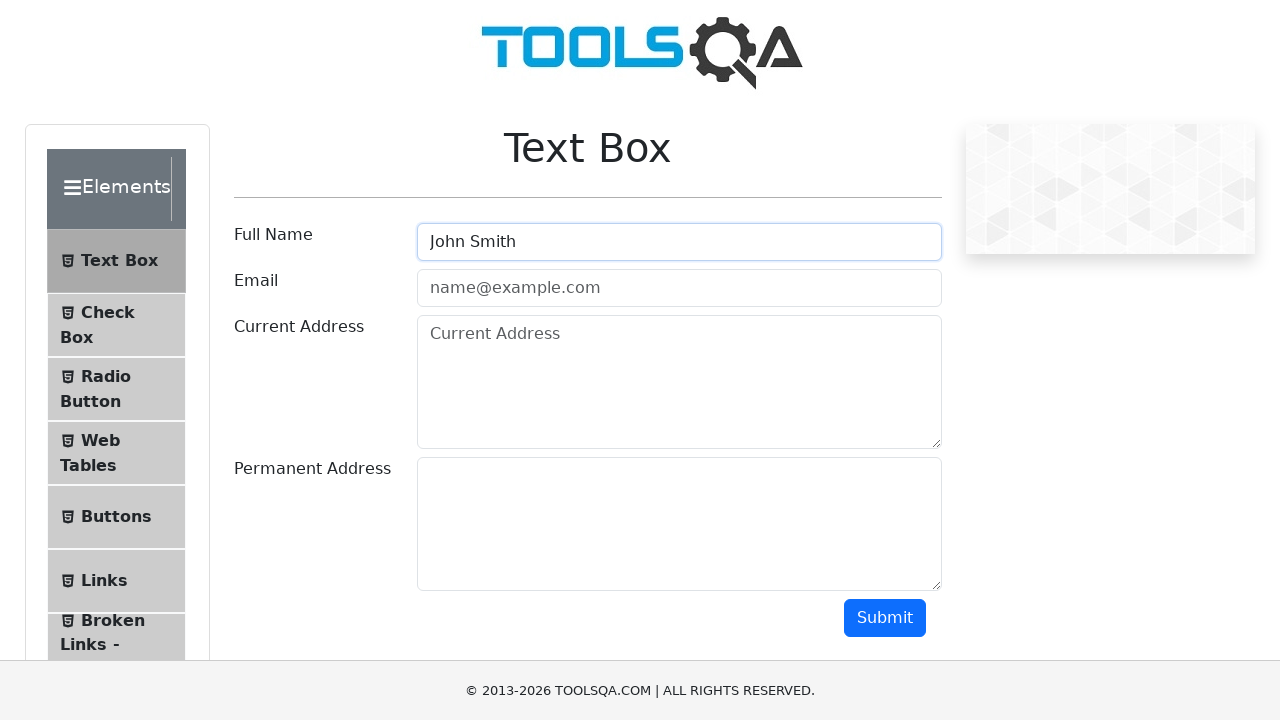

Filled email field with 'john.smith@testmail.com' on #userEmail
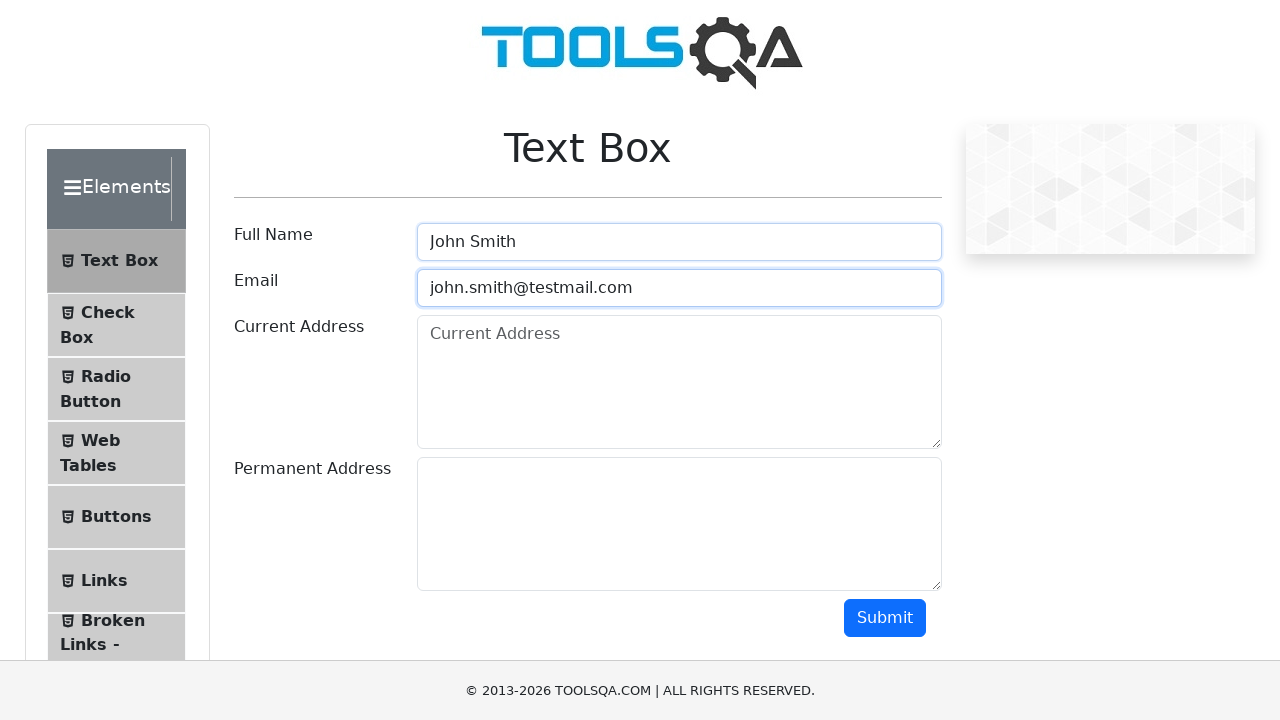

Filled current address field with 'Russia, Moscow, Lenina 105-7' on #currentAddress
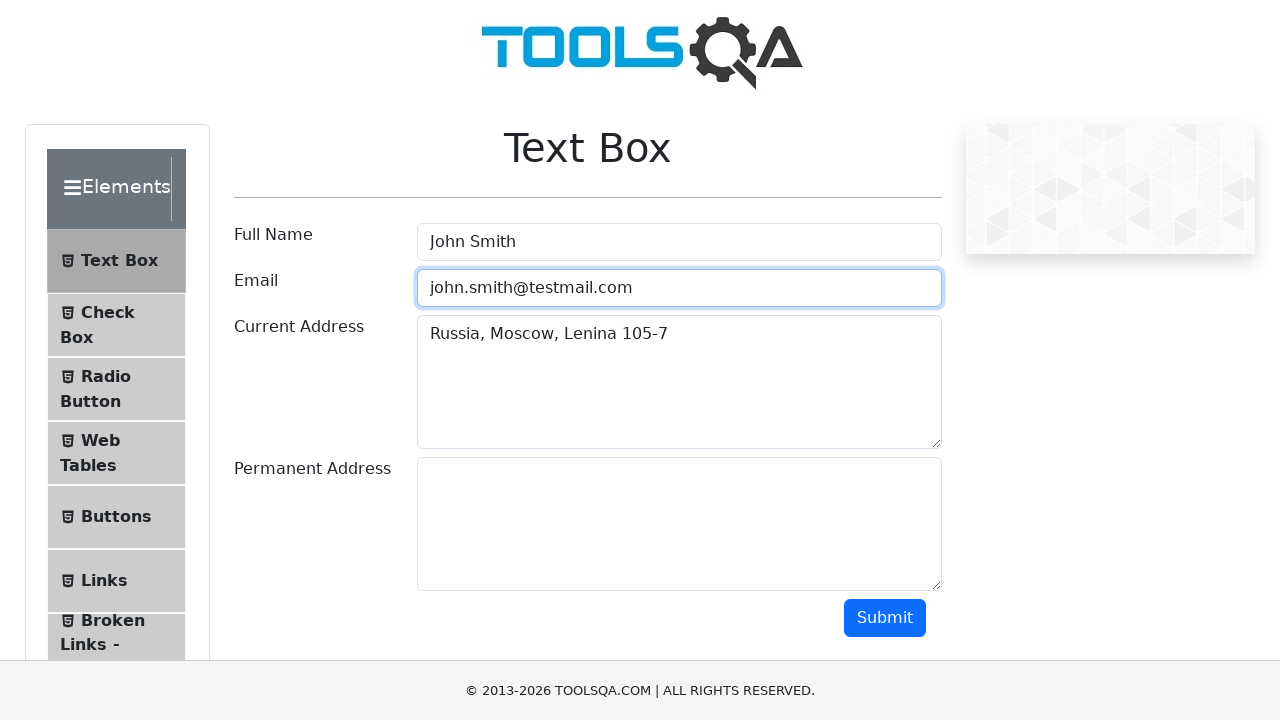

Filled permanent address field with 'Russia, Moscow, Lenina 105-7' on #permanentAddress
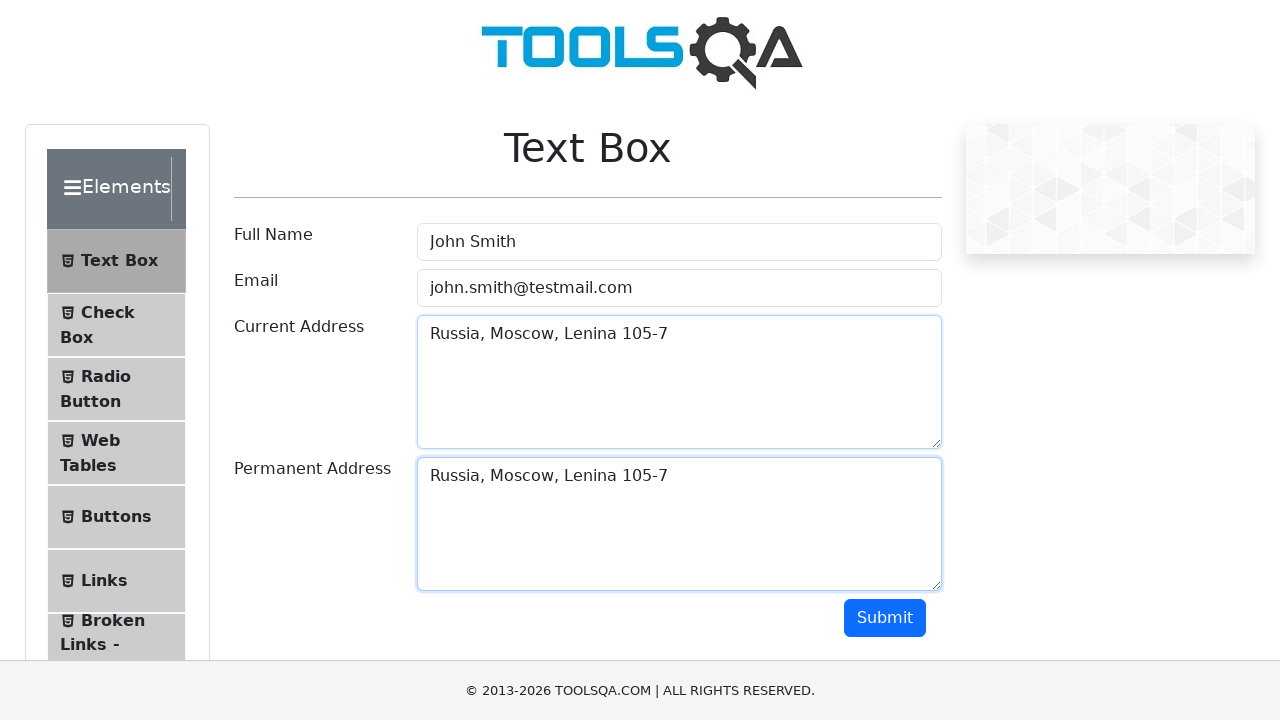

Clicked submit button to submit the form at (885, 618) on #submit
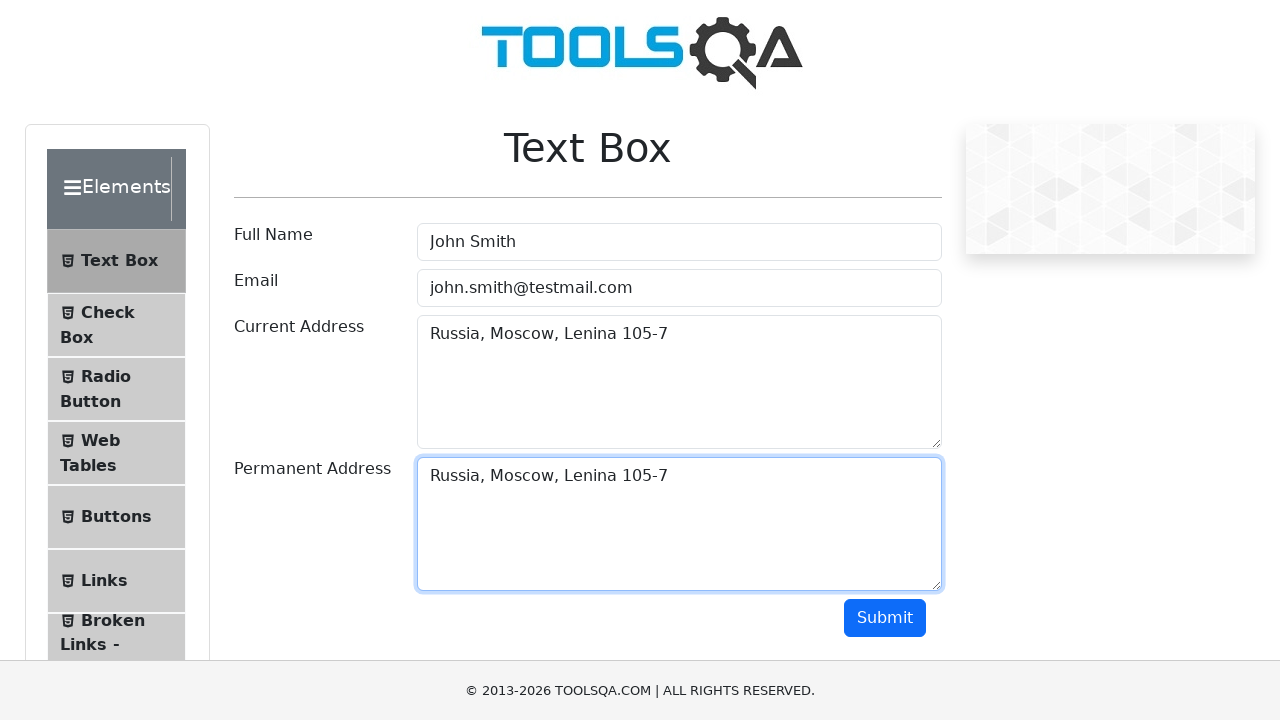

Verified submitted name field is displayed
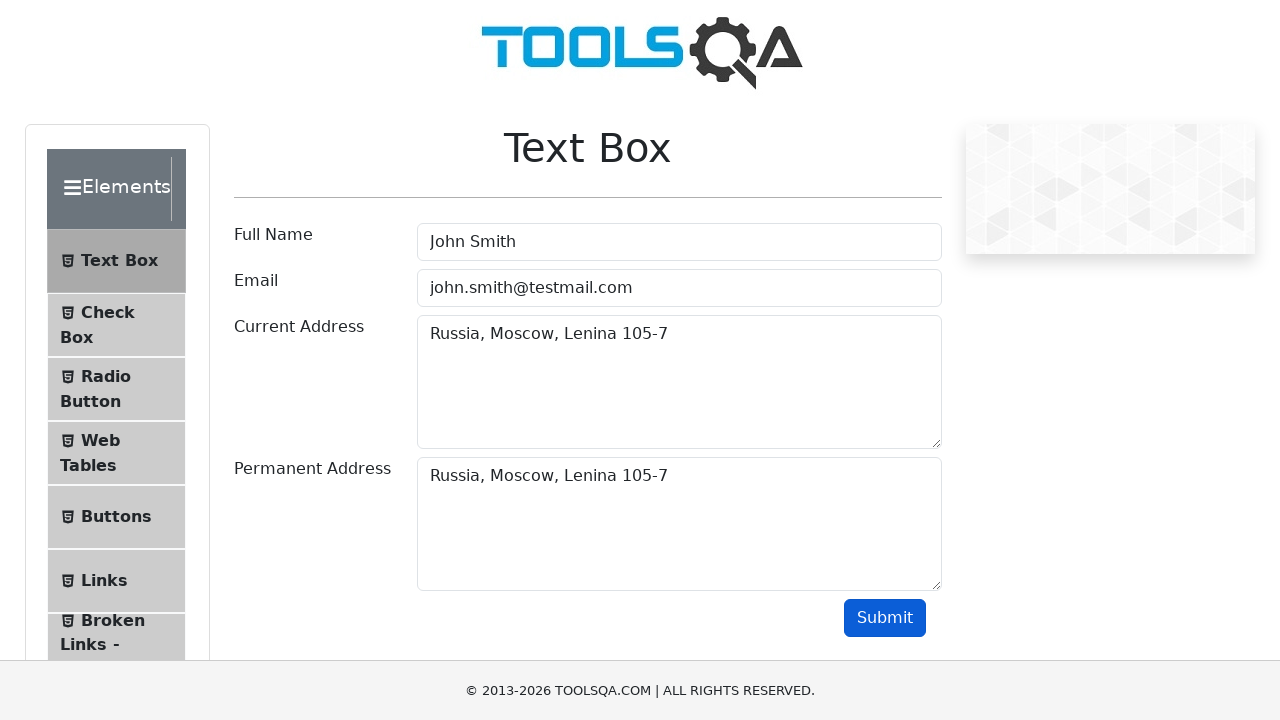

Verified submitted email field is displayed
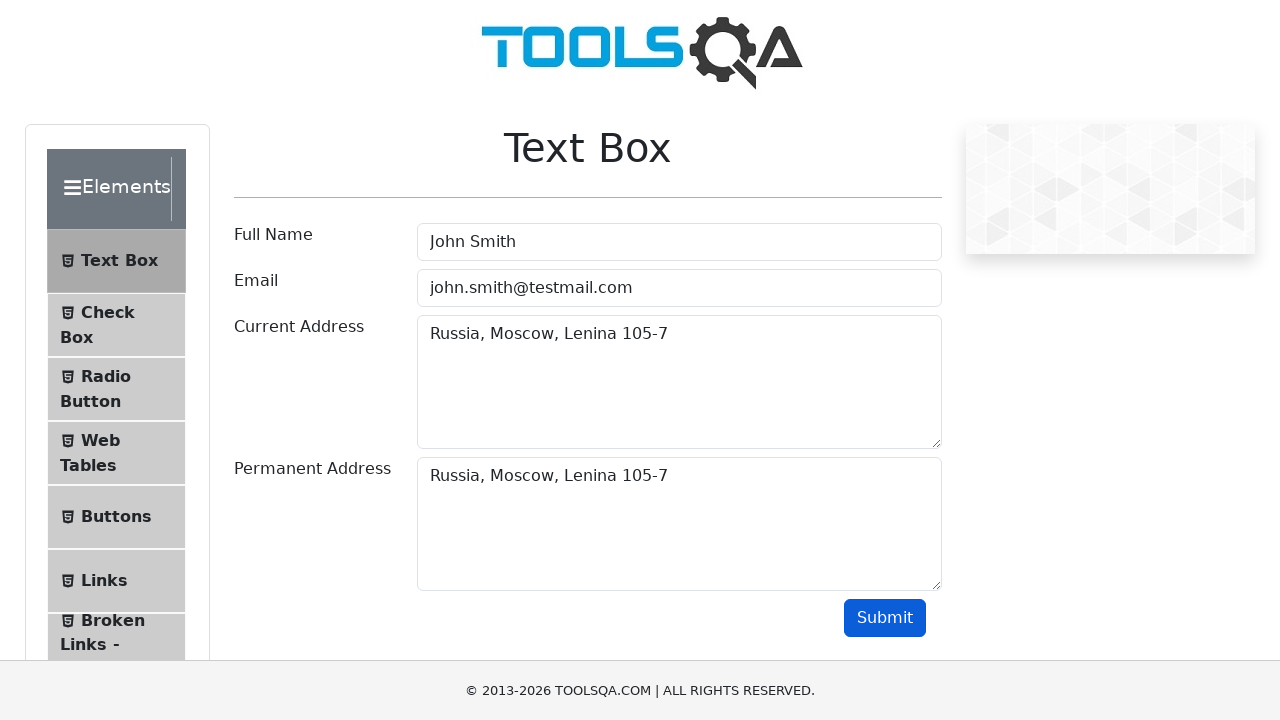

Verified current address is displayed in submitted data
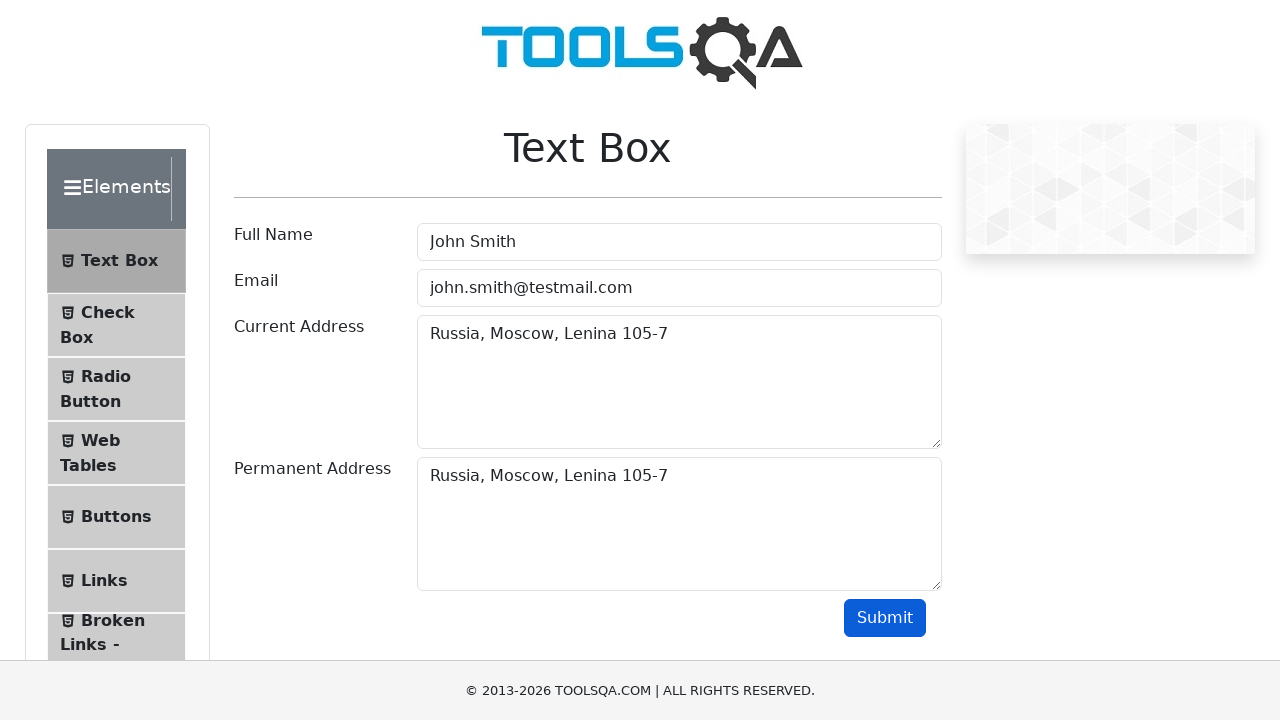

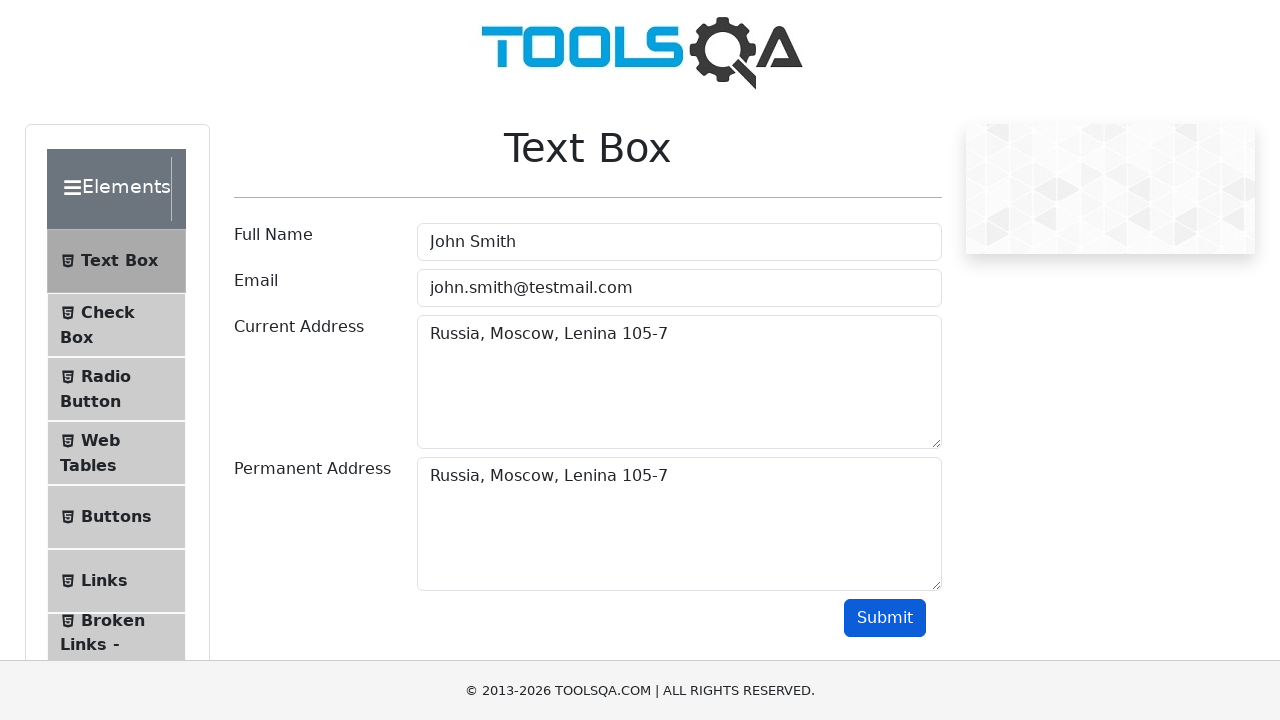